Tests dropdown selection functionality by selecting an option from a select element on a web form

Starting URL: https://www.selenium.dev/selenium/web/web-form.html

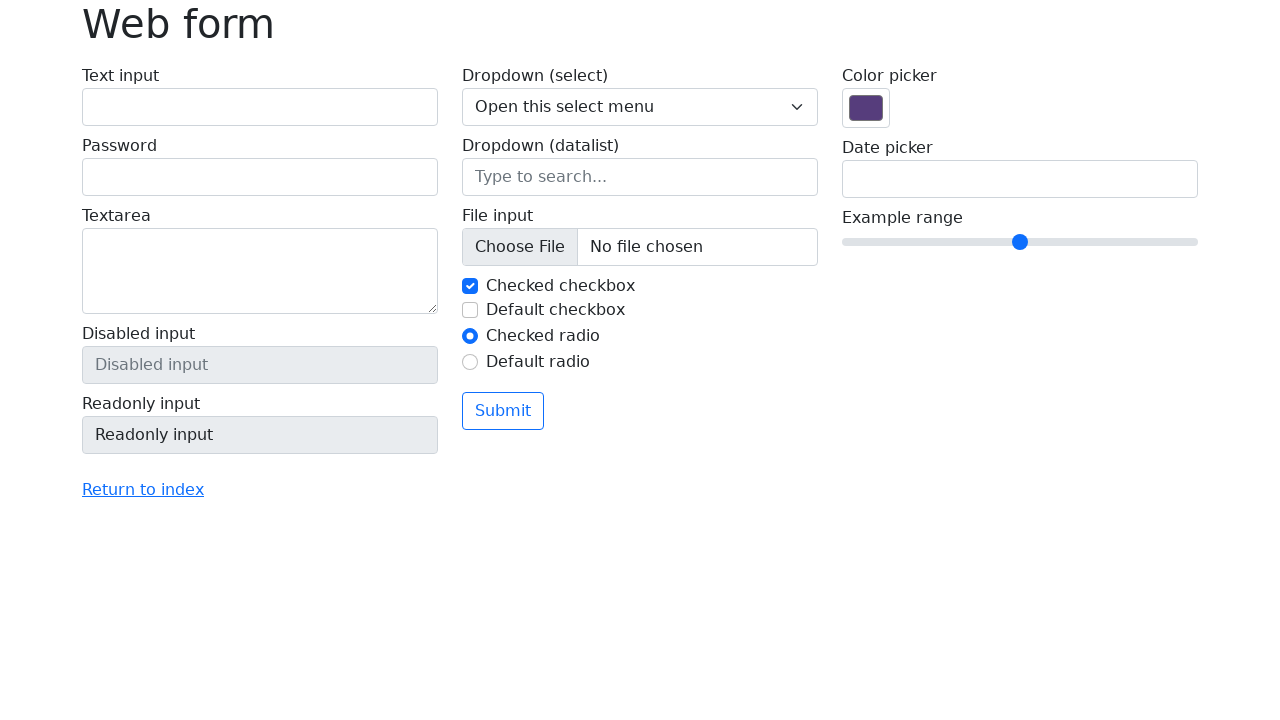

Selected 'One' from the dropdown menu on select[name='my-select']
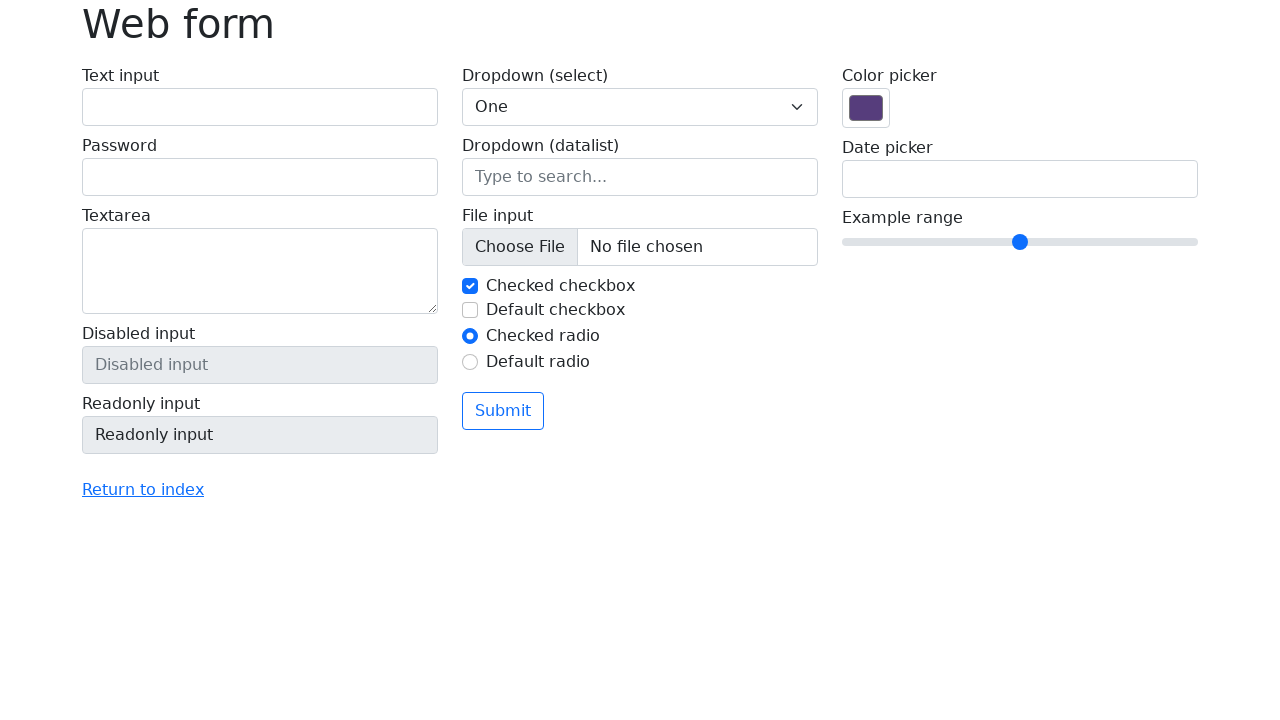

Verified dropdown element is present on the page
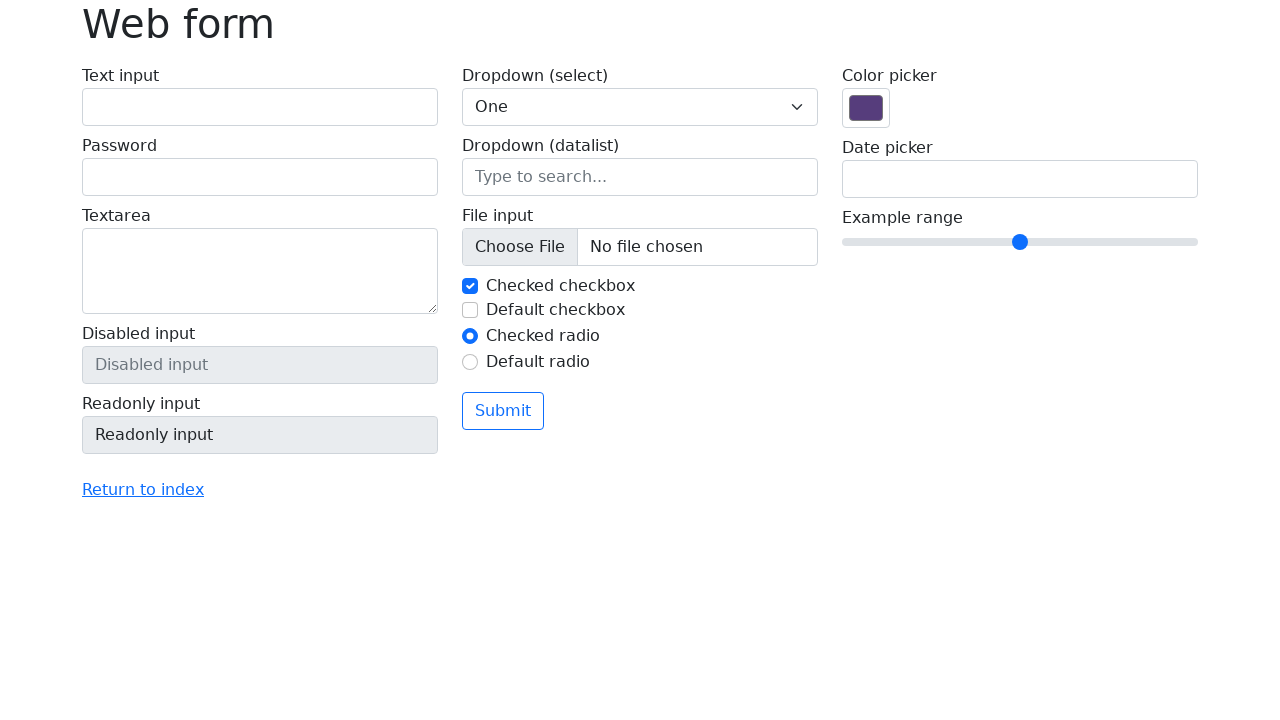

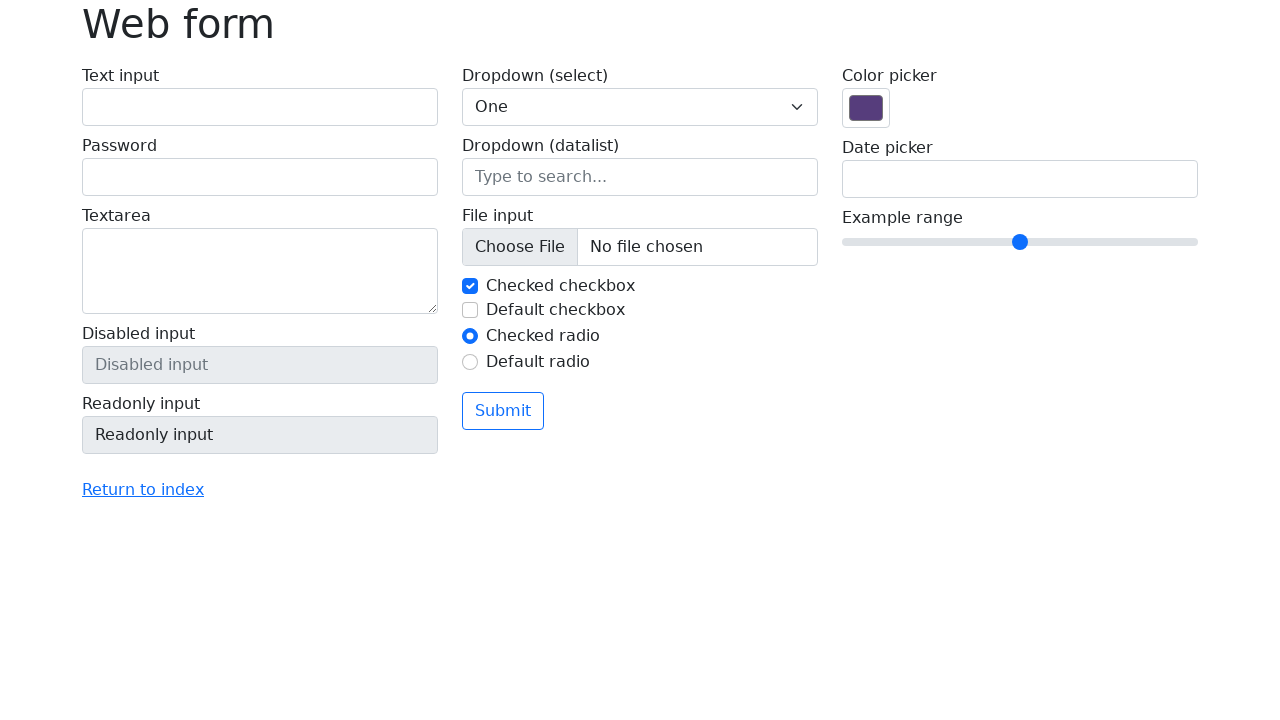